Tests multiple window handling by opening a new window, filling form fields in both windows, and switching between them

Starting URL: https://www.hyrtutorials.com/p/window-handles-practice.html

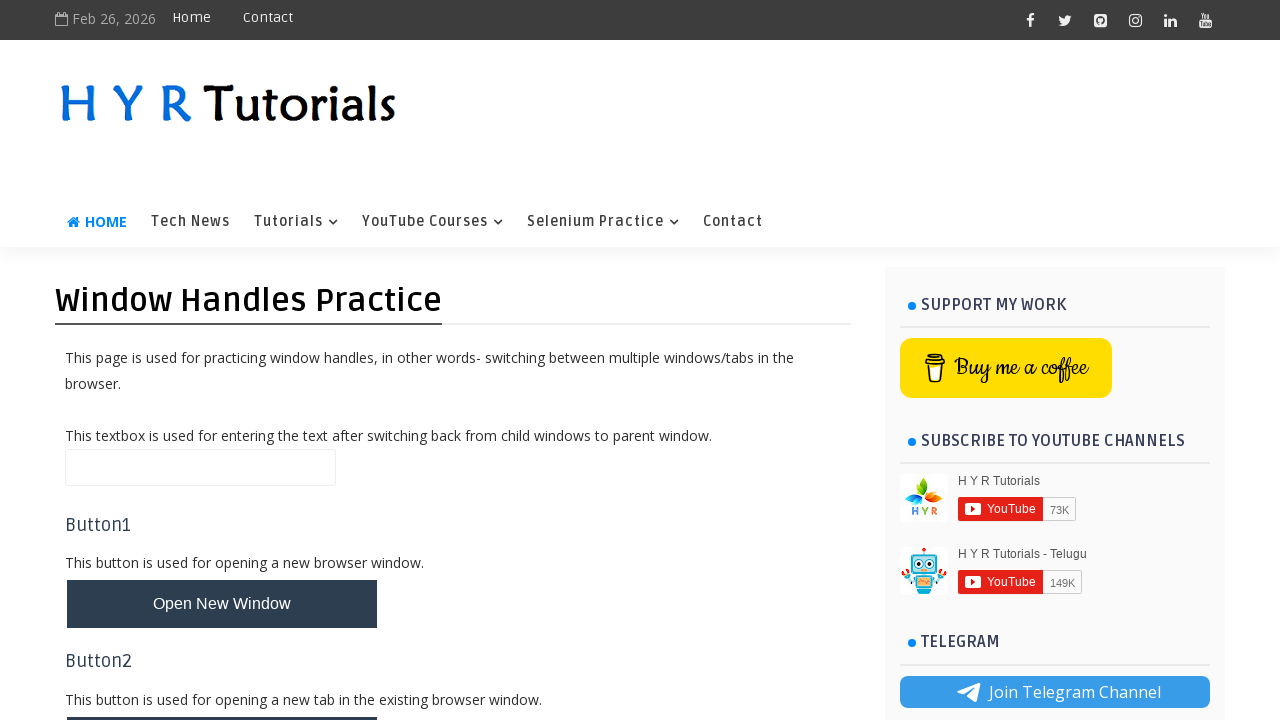

Filled name field with 'hi' in main window on #name
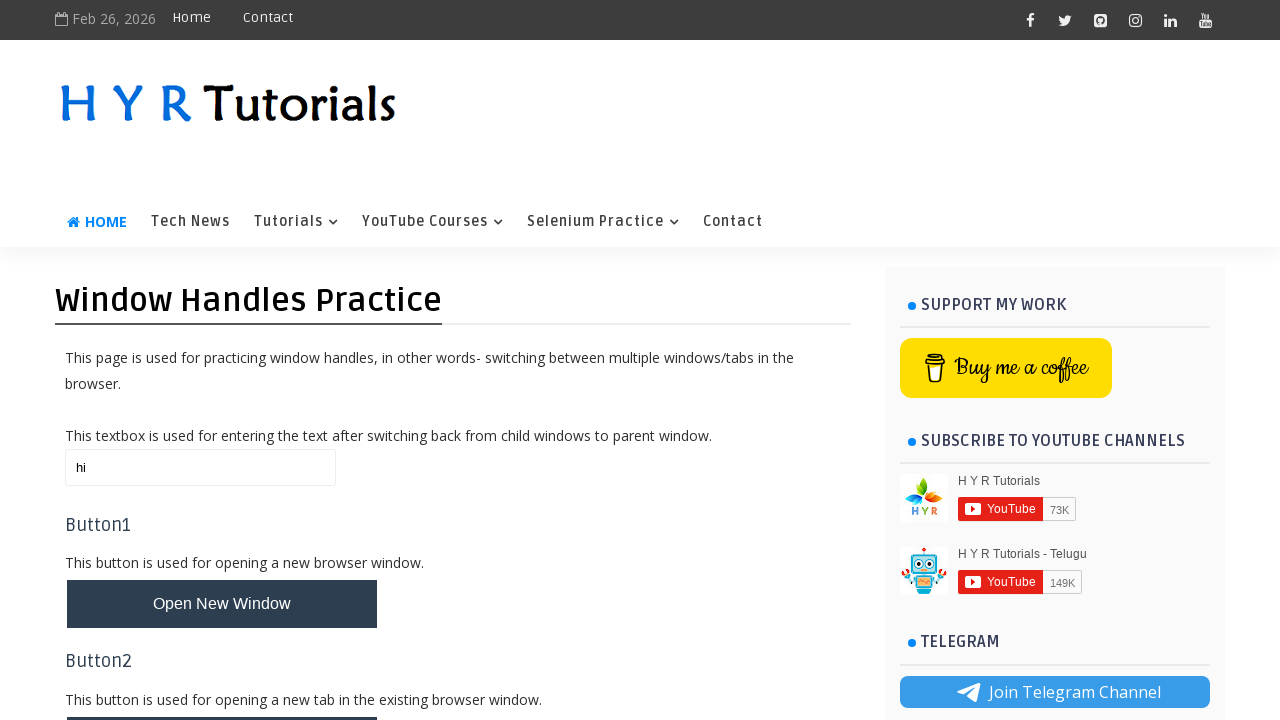

Clicked button to open new window at (222, 604) on #newWindowBtn
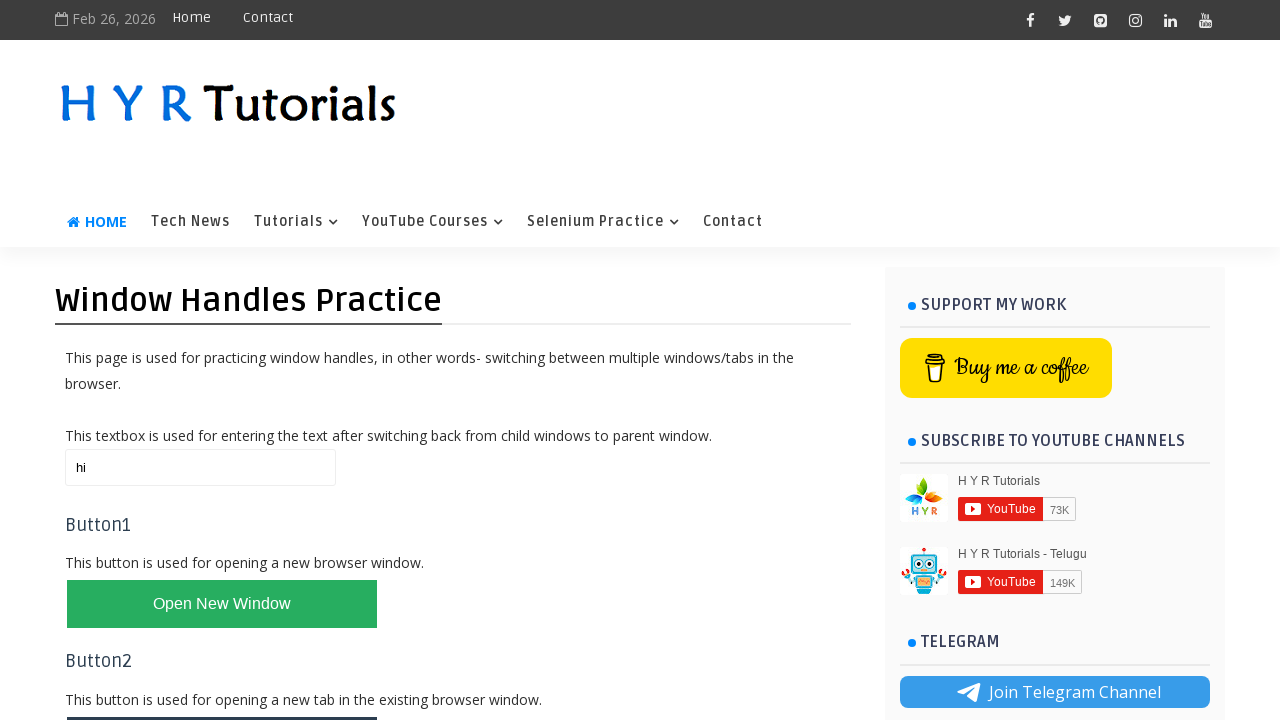

New window opened and captured
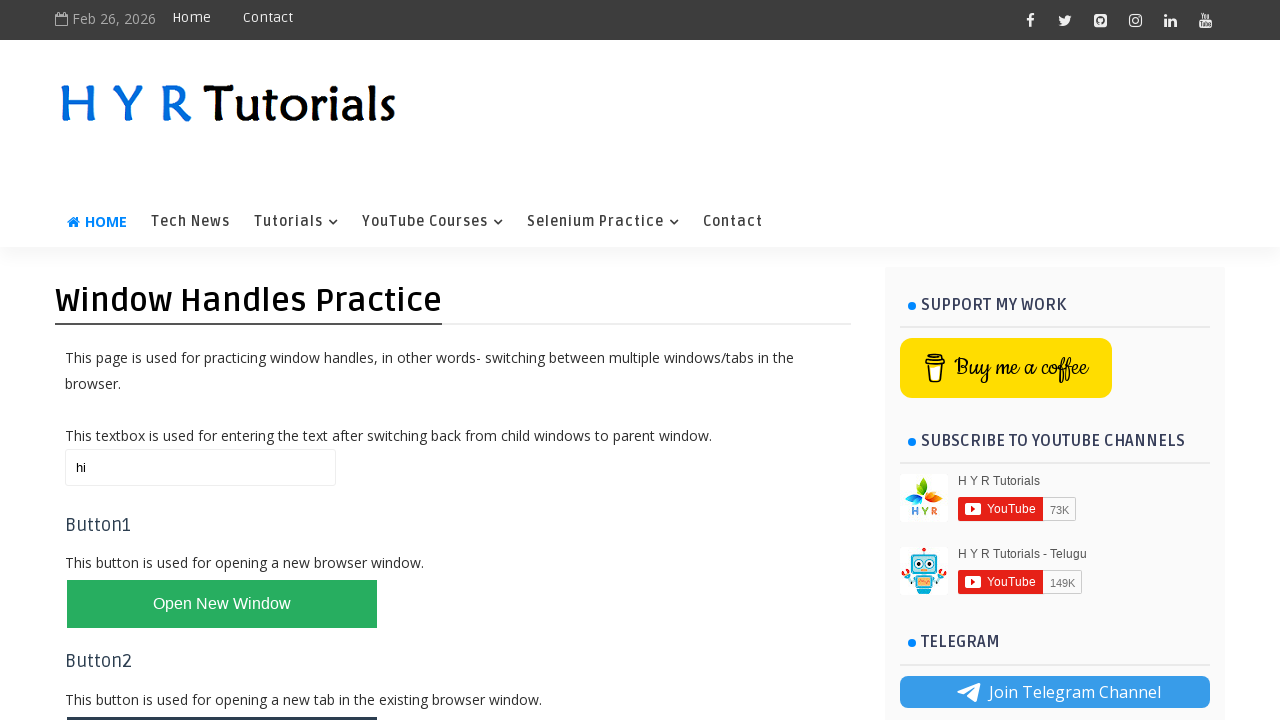

Filled firstName field with 'kumar' in new window on #firstName
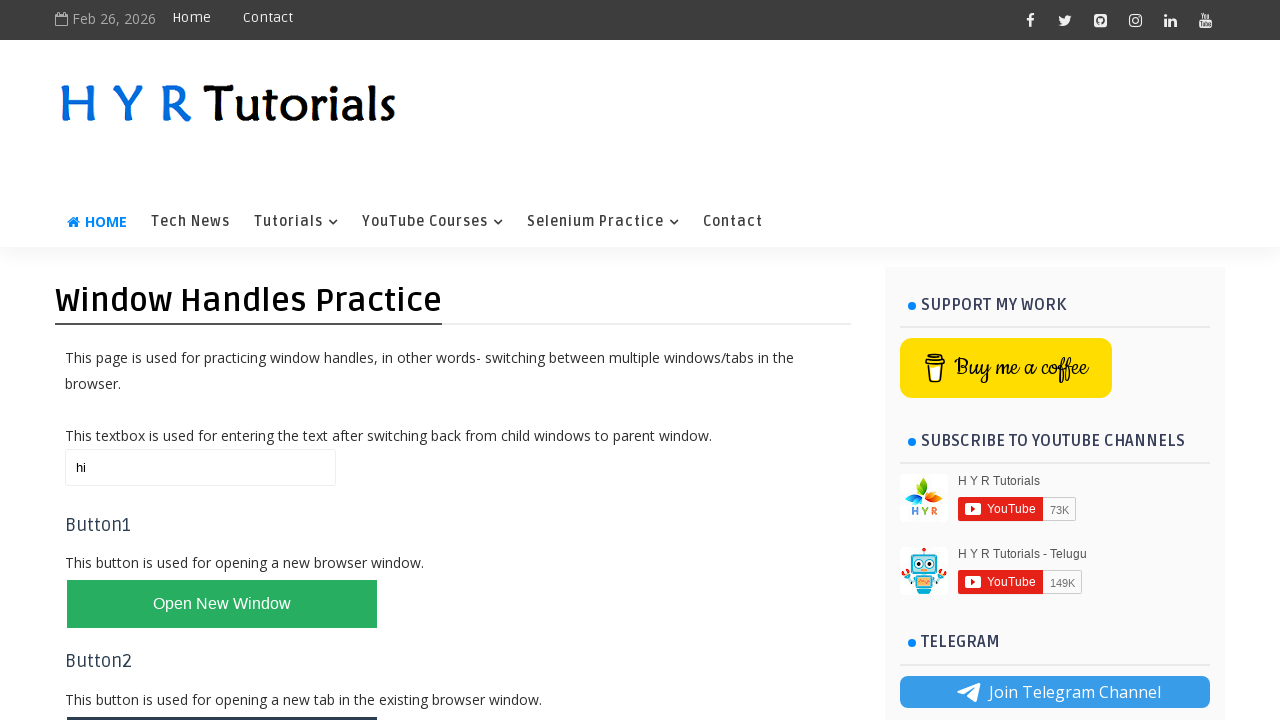

Updated name field to 'bye' in main window on #name
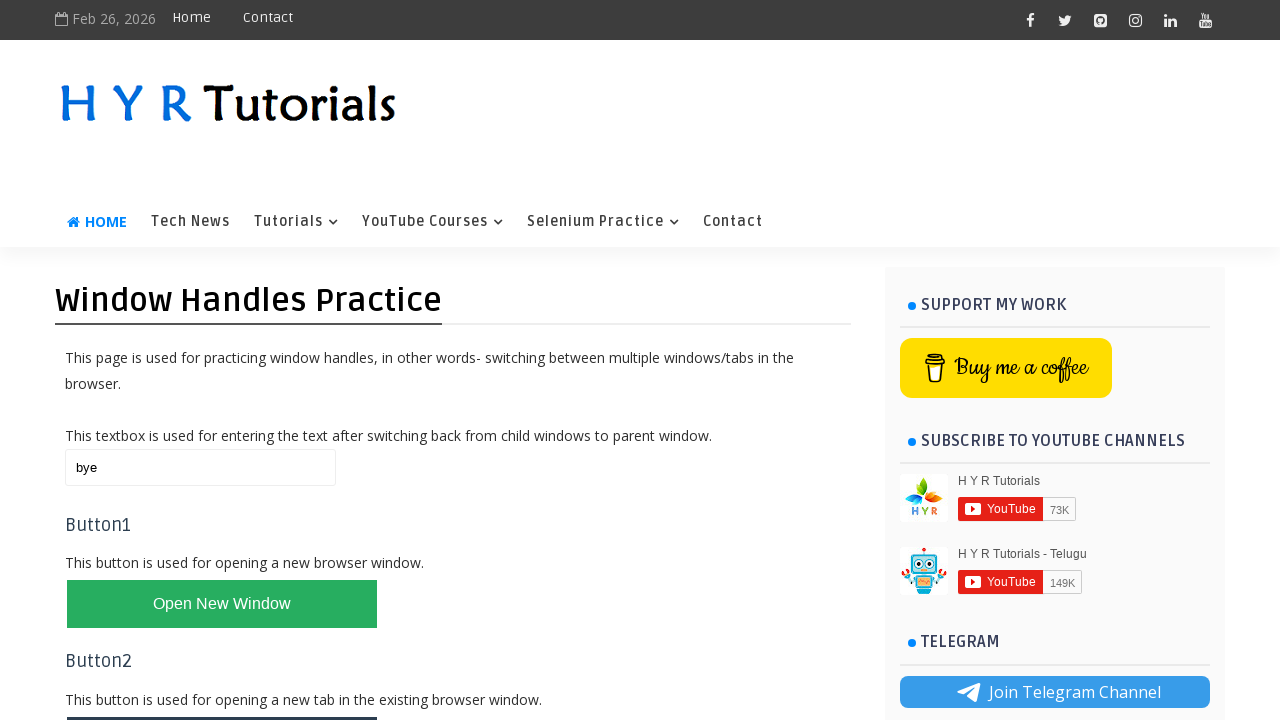

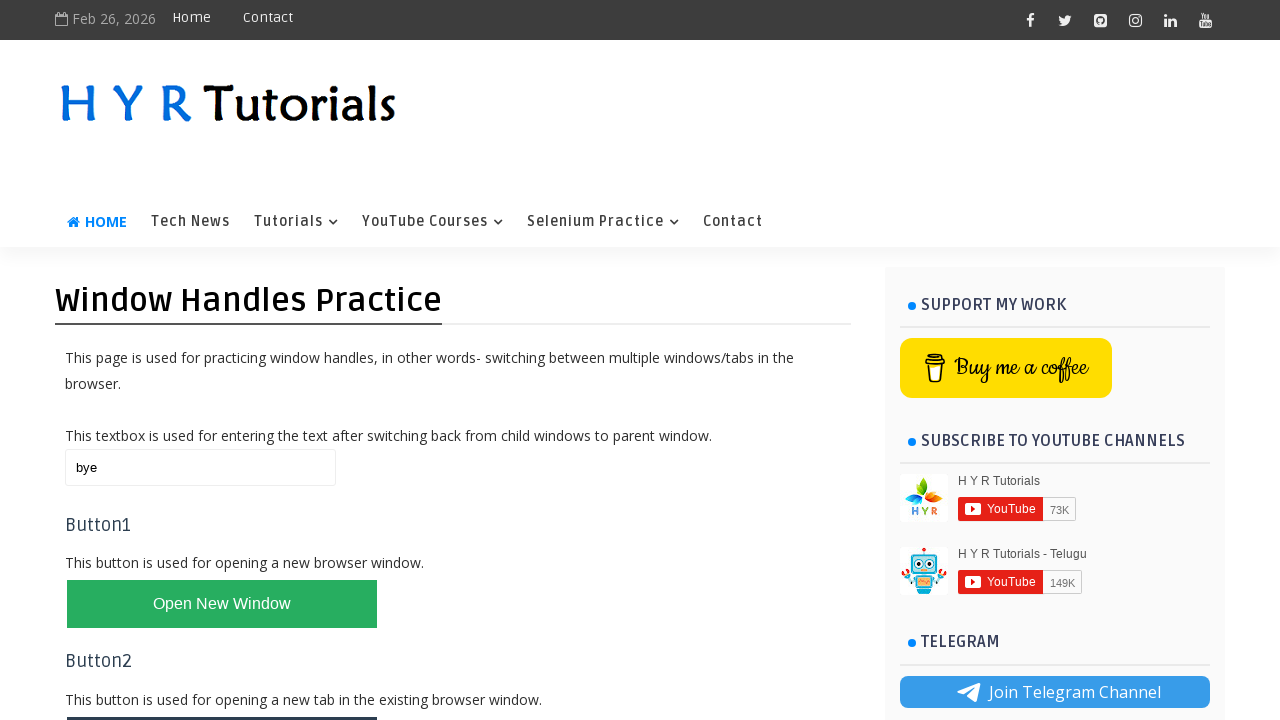